Tests clicking the cart icon on Target.com to navigate to the shopping cart

Starting URL: https://www.target.com/

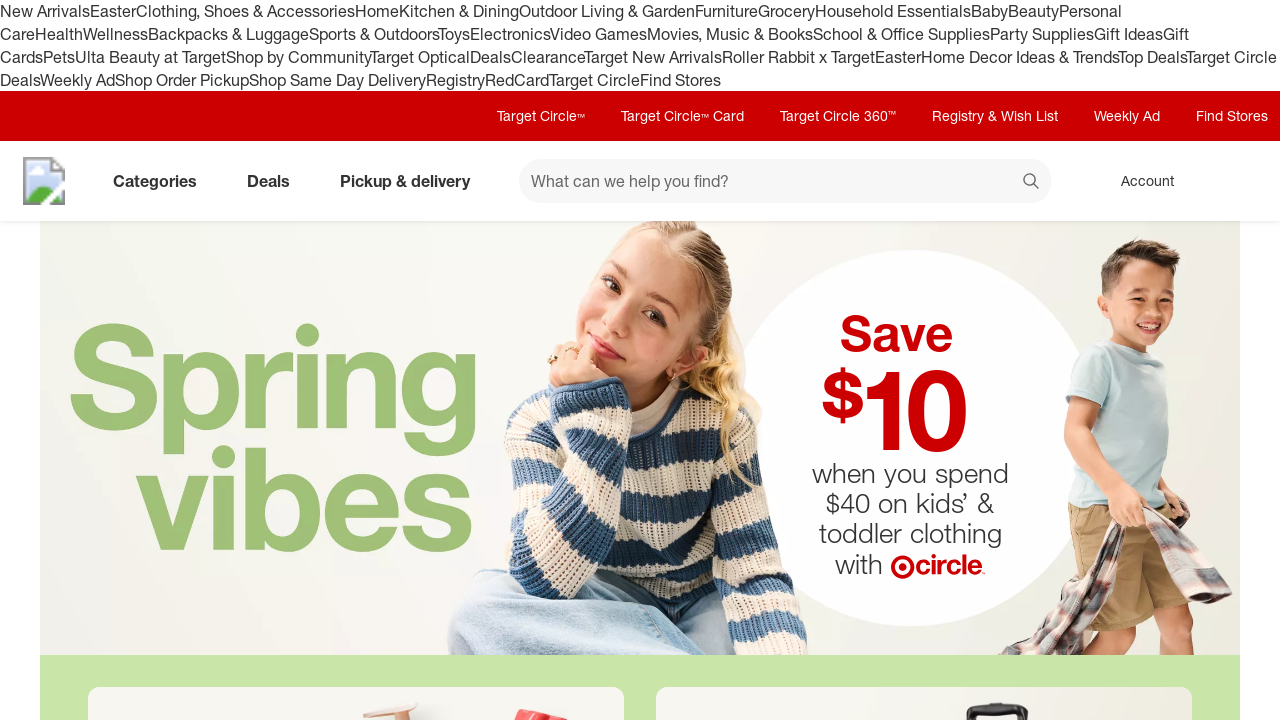

Clicked cart icon on Target.com at (1238, 181) on a[data-test='@web/CartLink']
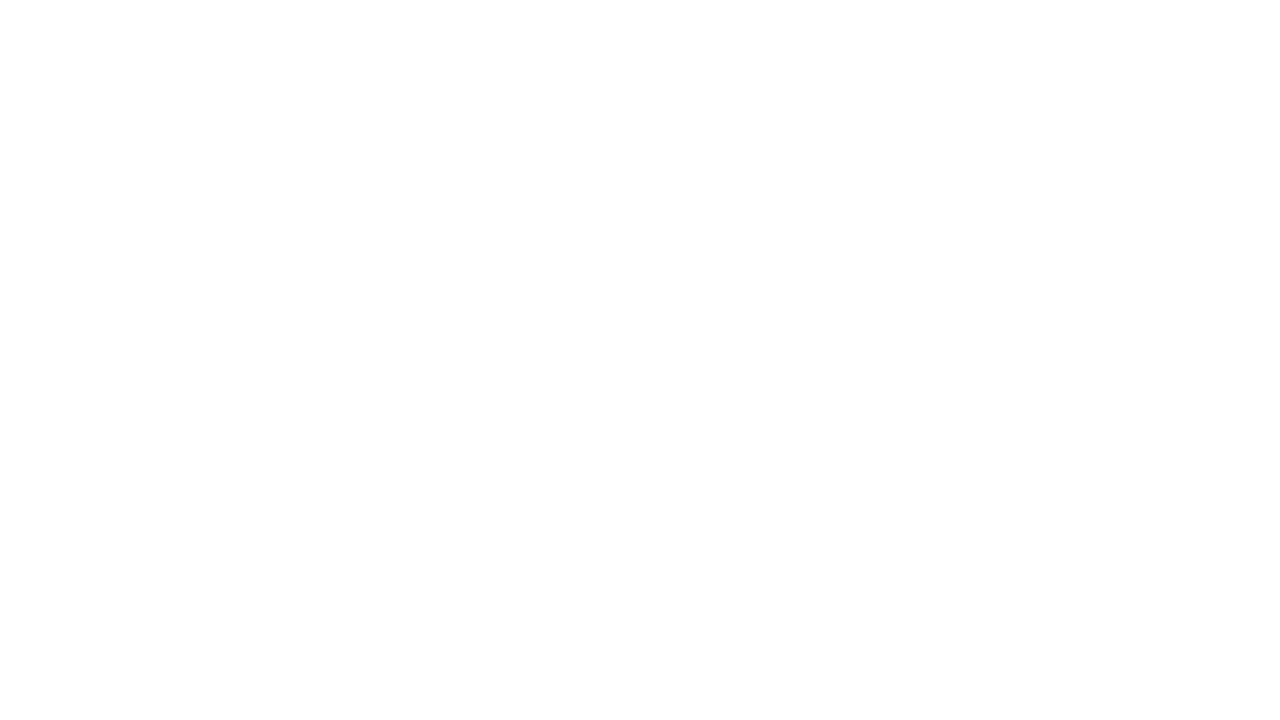

Cart page loaded and network became idle
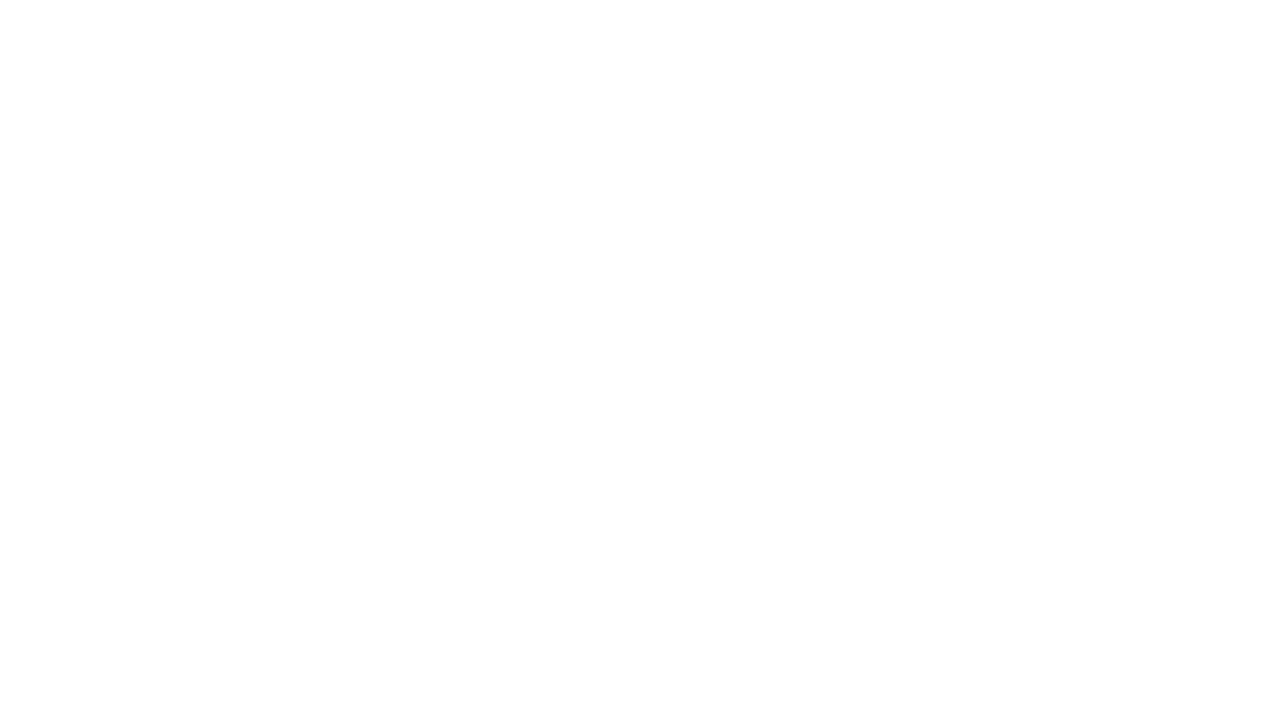

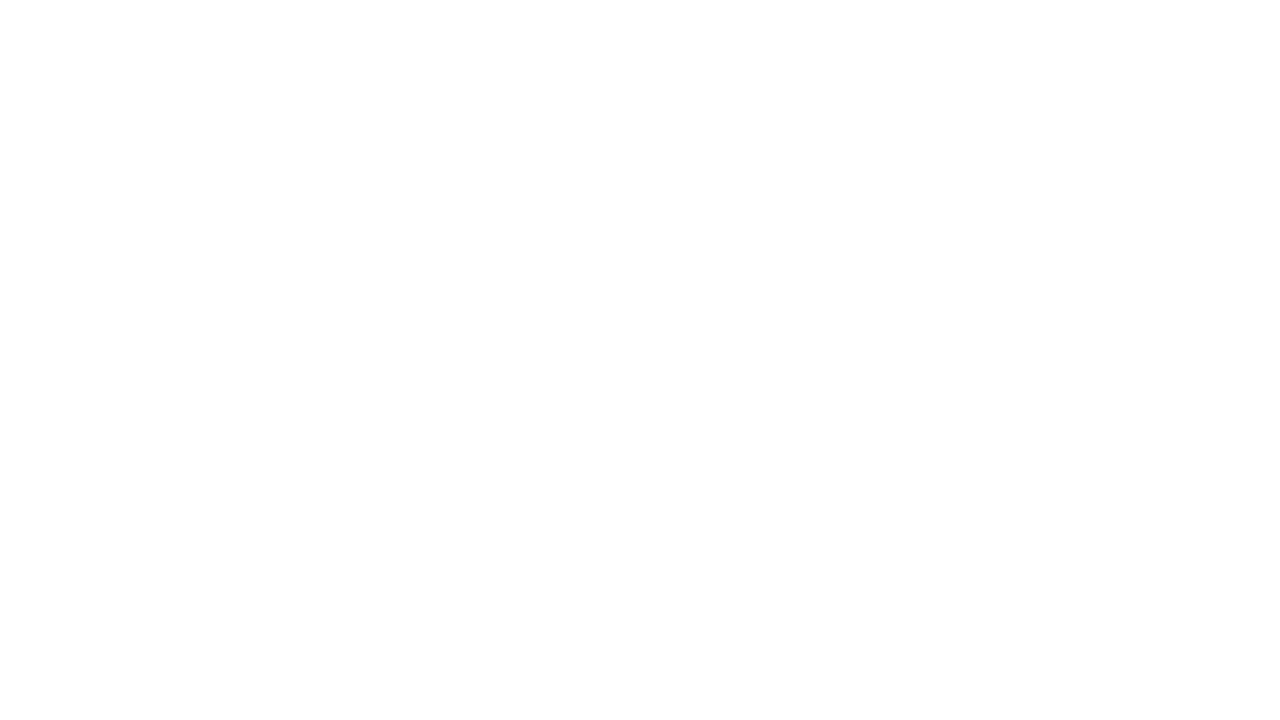